Tests jQuery UI draggable functionality by dragging an element to a new position within an iframe

Starting URL: https://jqueryui.com/draggable

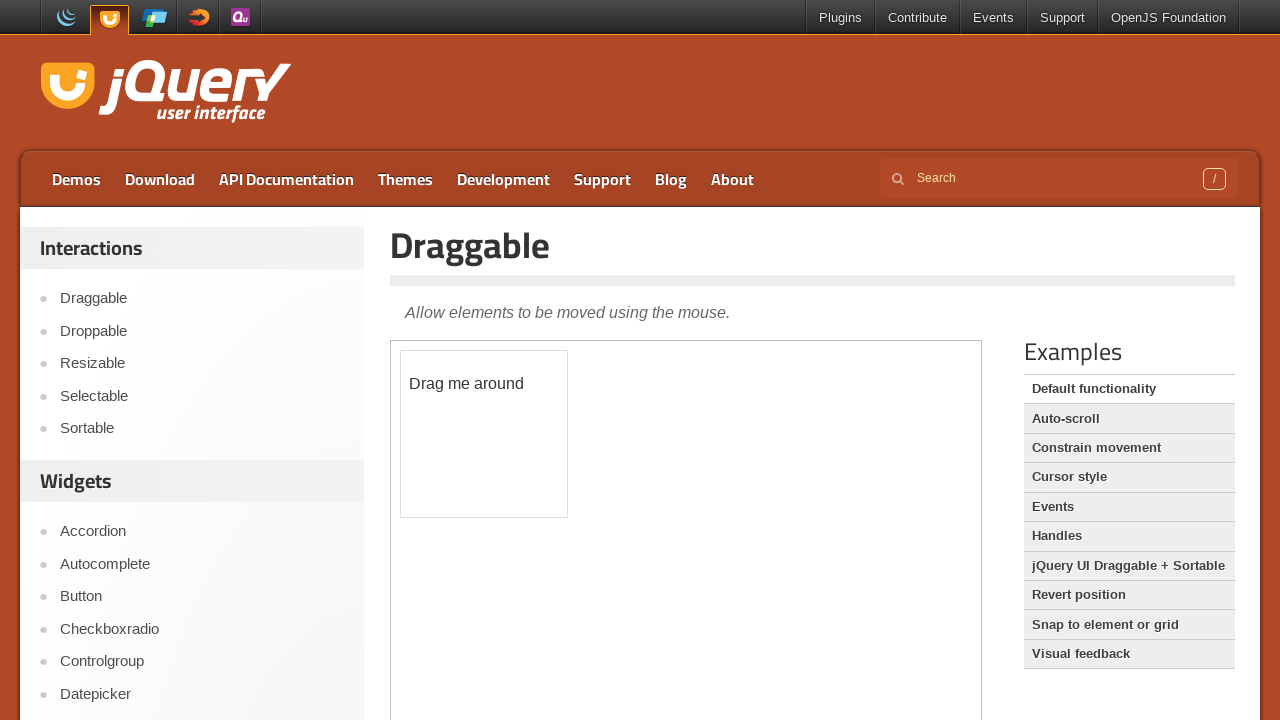

Located the first iframe containing draggable element
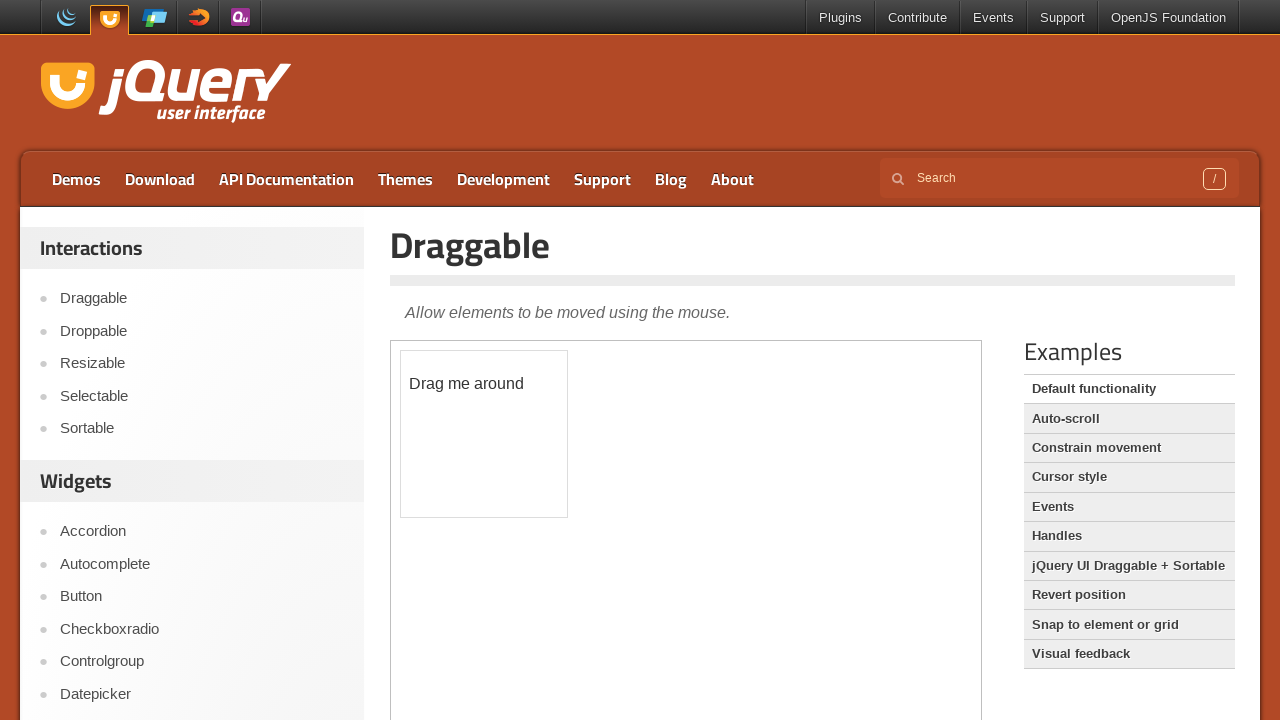

Located the draggable element with id 'draggable' in the iframe
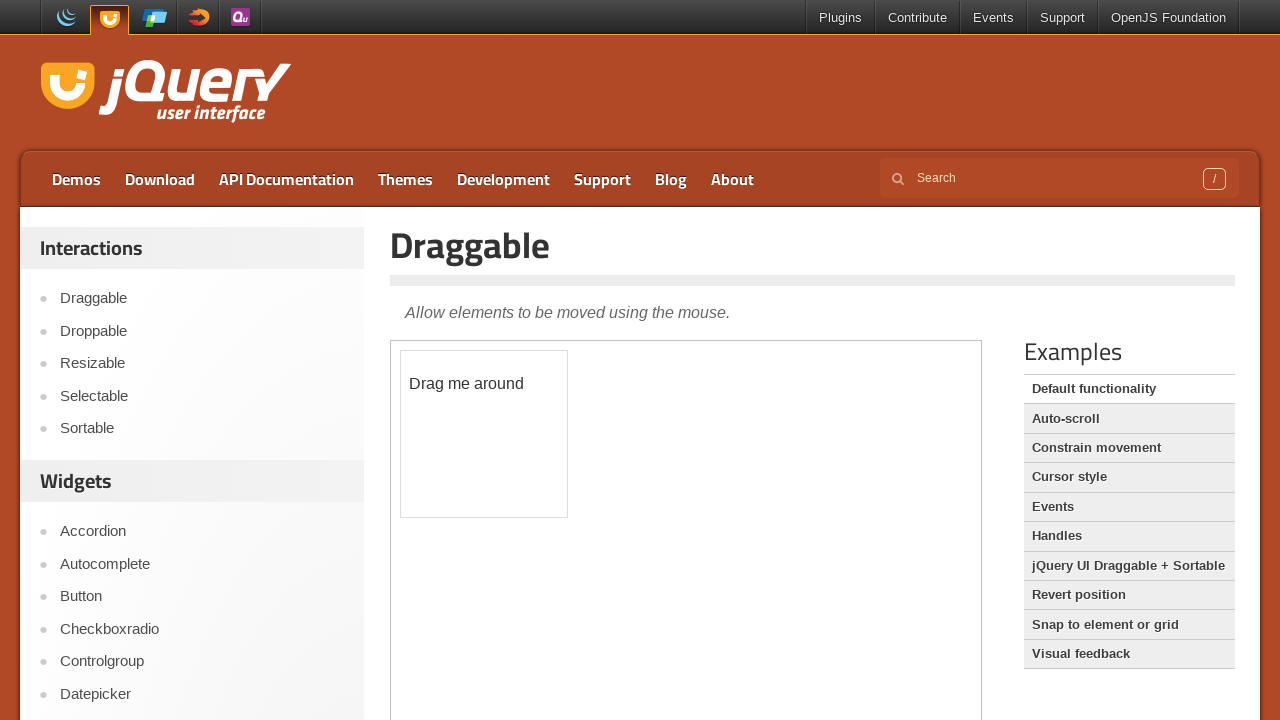

Dragged the element to new position (x: 153, y: 95) at (554, 446)
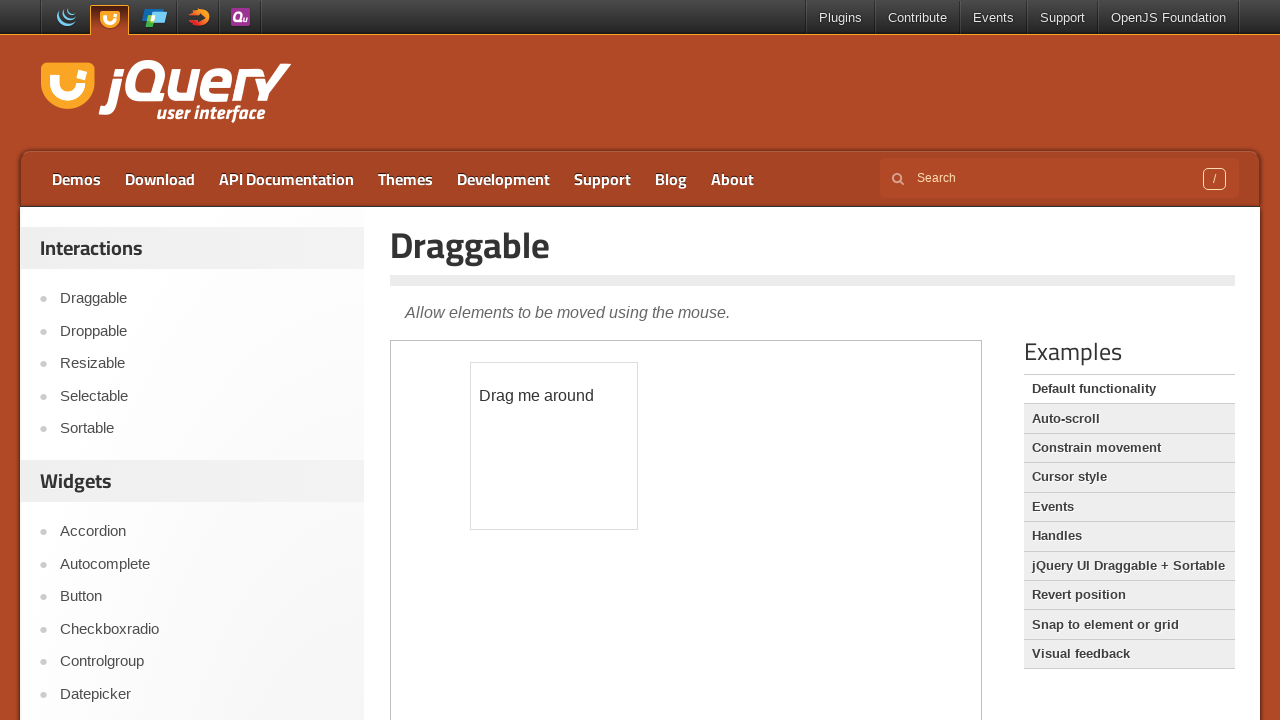

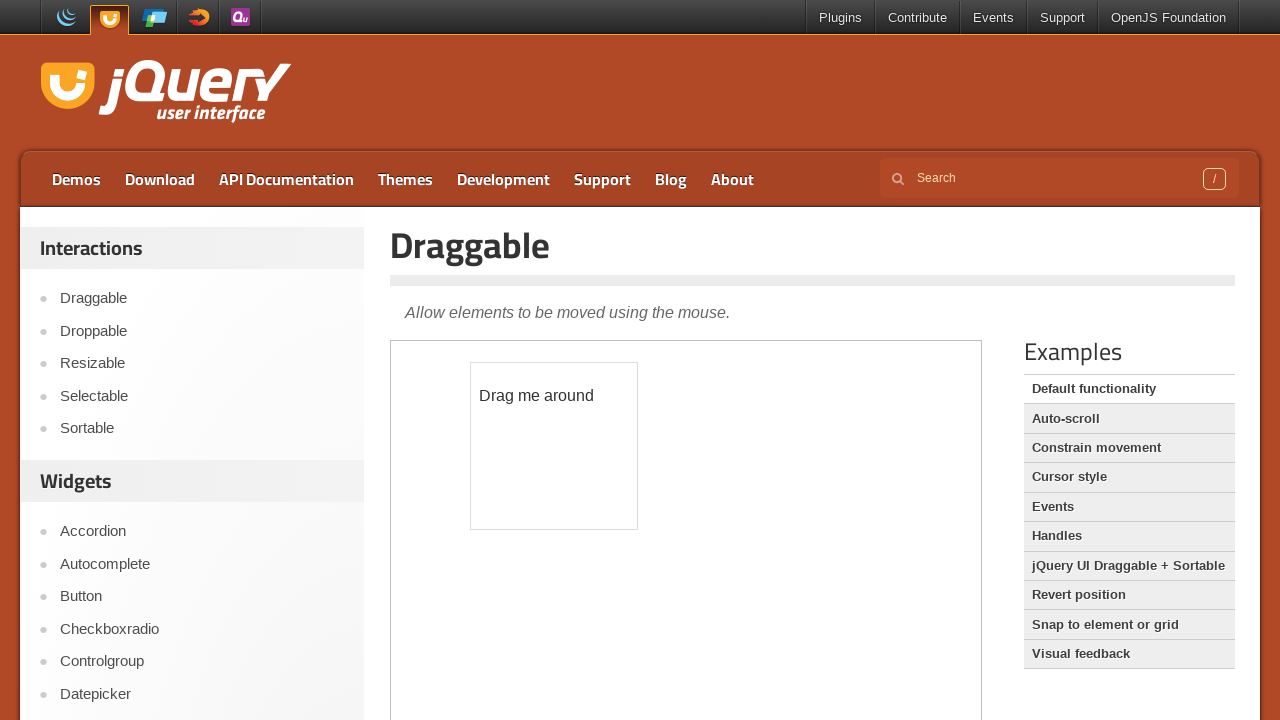